Tests various form controls on a sample page including text input, textarea, radio buttons, checkboxes, dropdown selection, and button clicks.

Starting URL: https://knsquai.github.io/docs

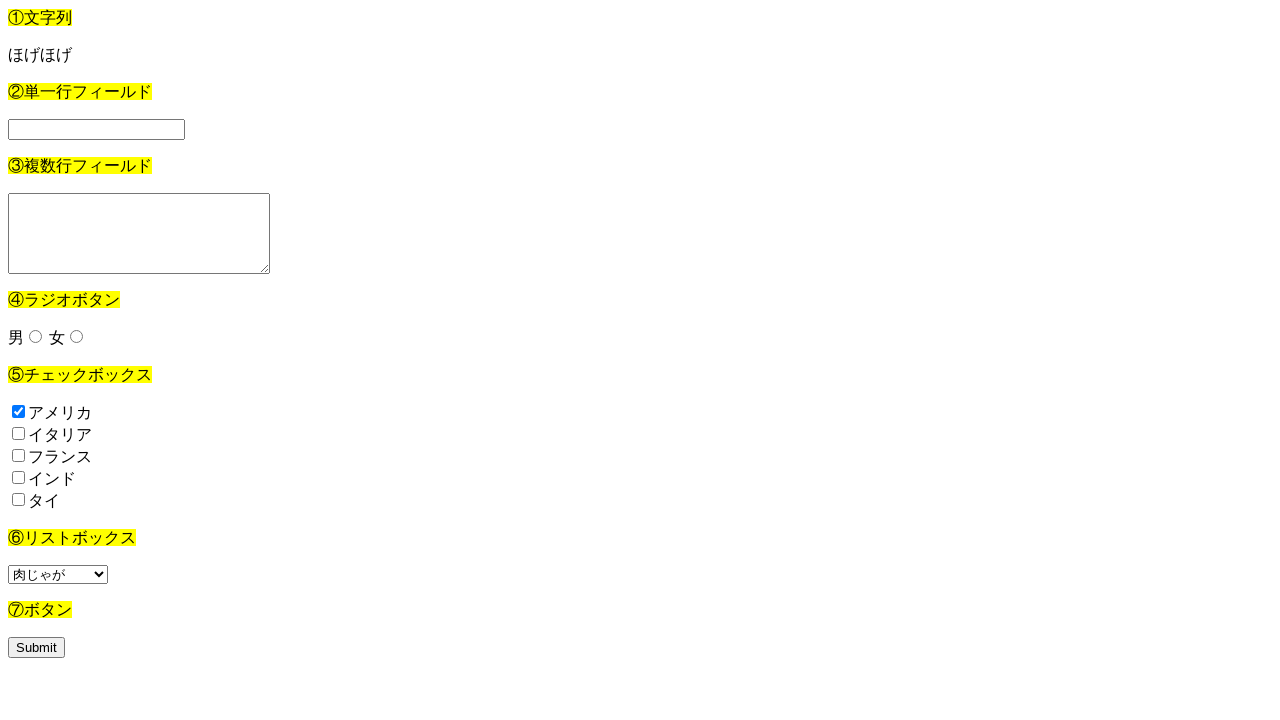

Waited for page text element to load
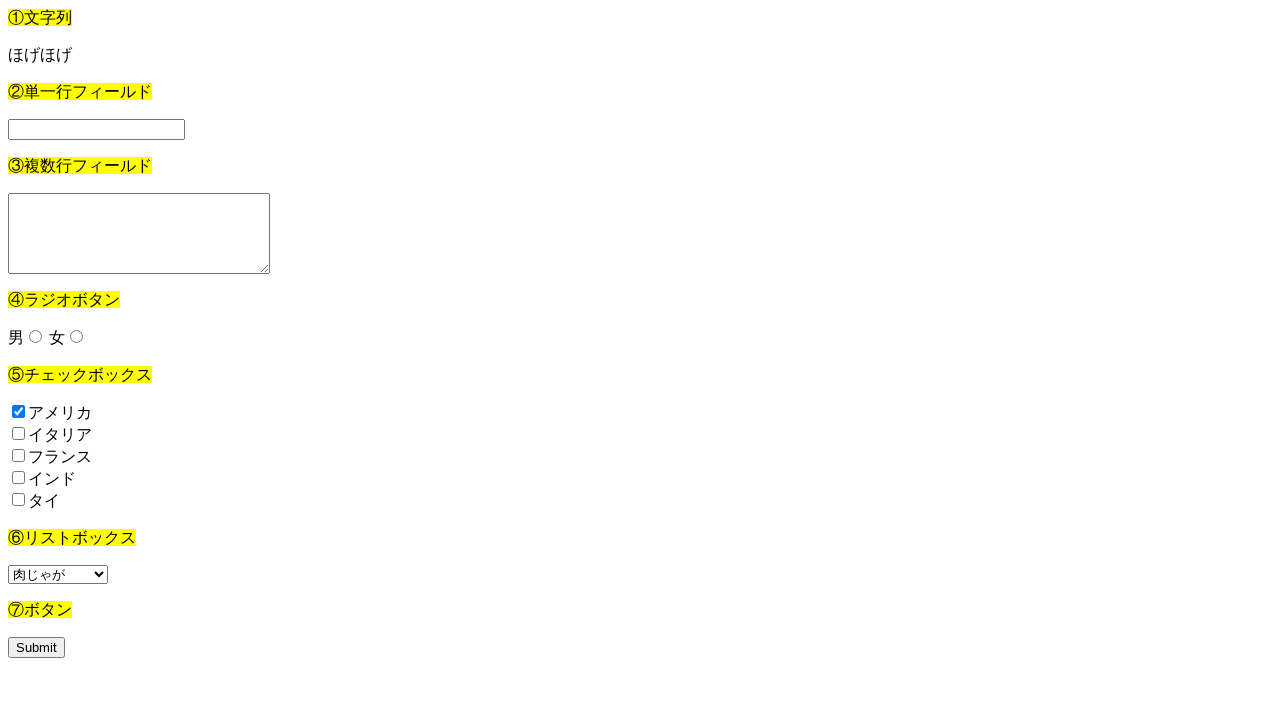

Retrieved page text: ほげほげ
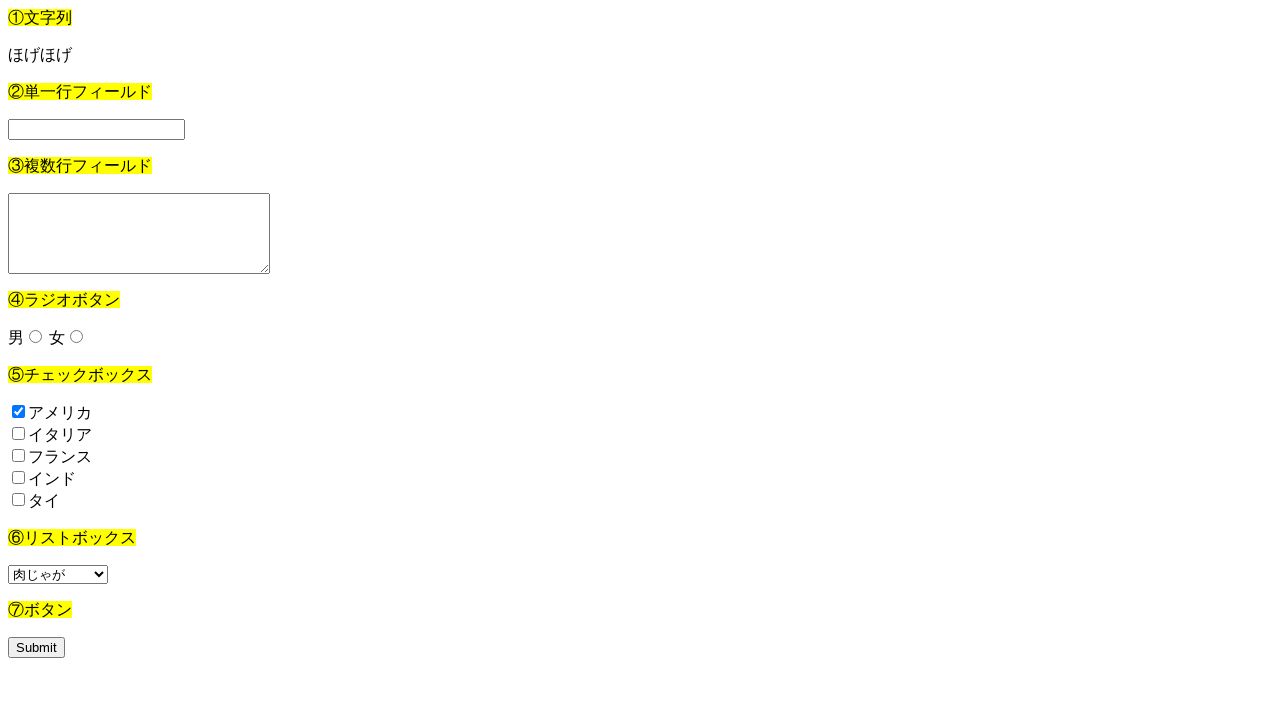

Filled single-line text input with '単一行' on xpath=/html/body/form[1]/input
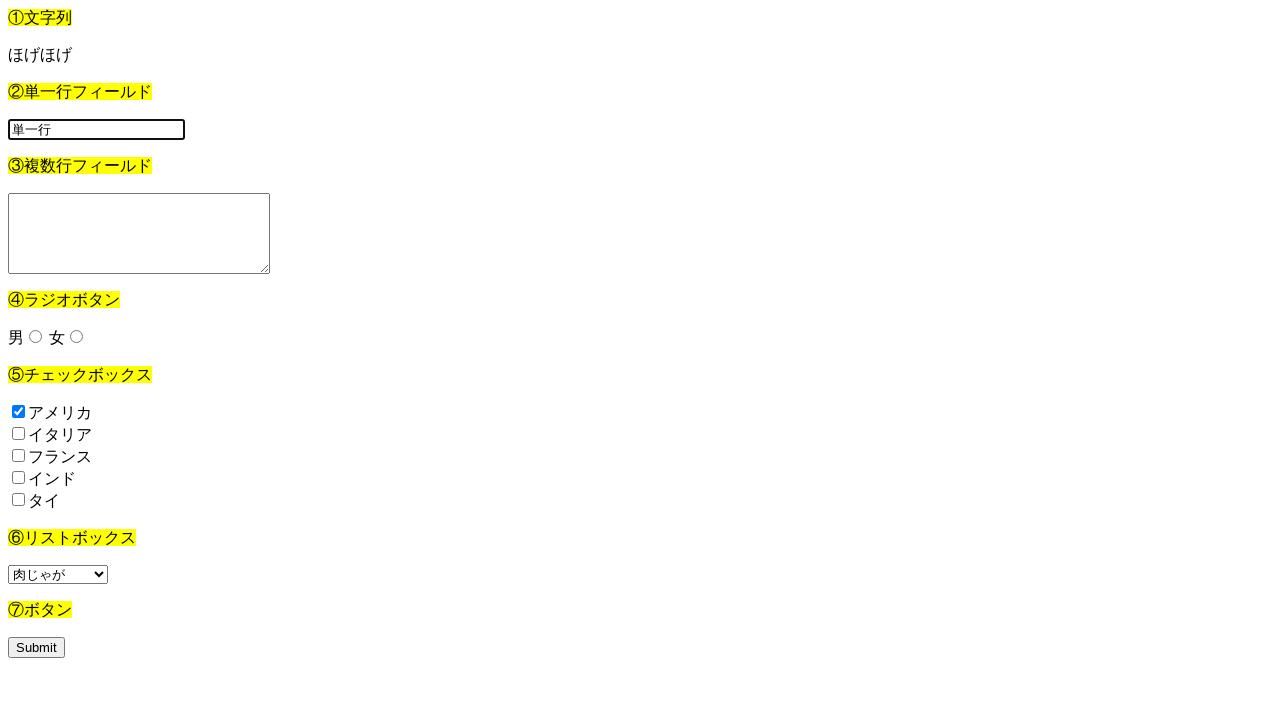

Filled textarea with multi-line text on xpath=/html/body/form[2]/textarea
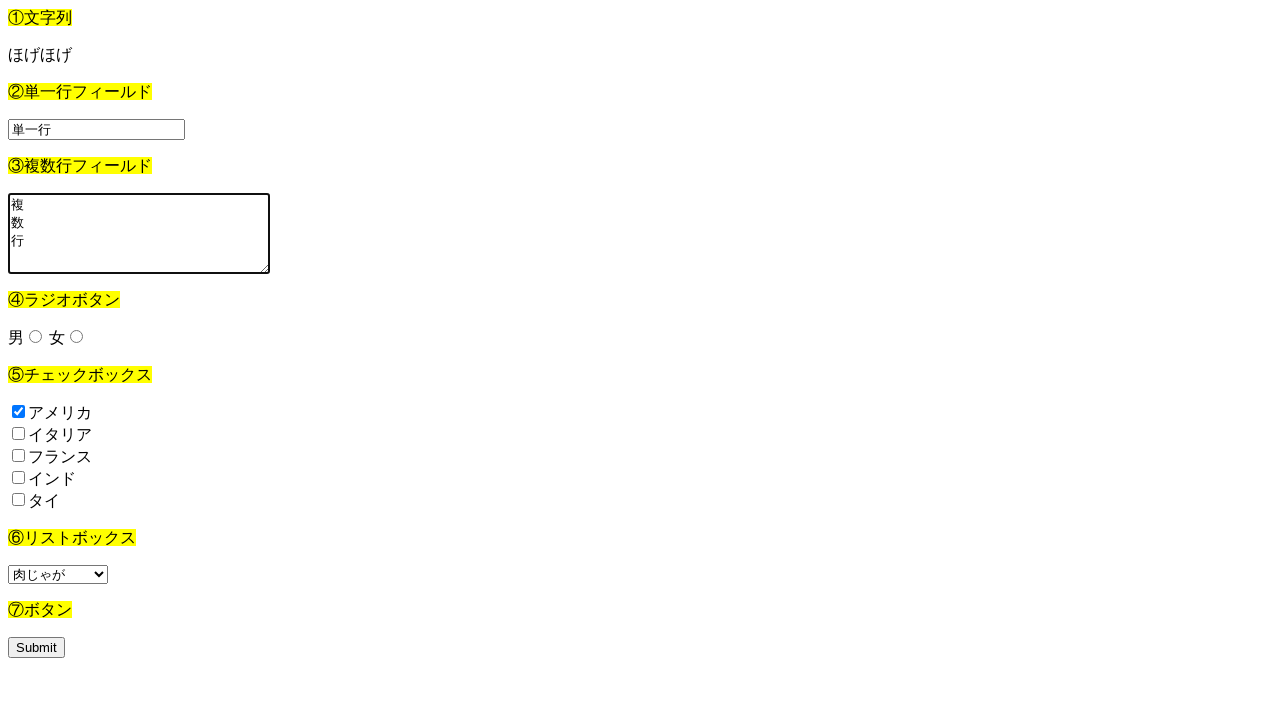

Selected male radio button at (36, 336) on xpath=/html/body/form[3]/input[1]
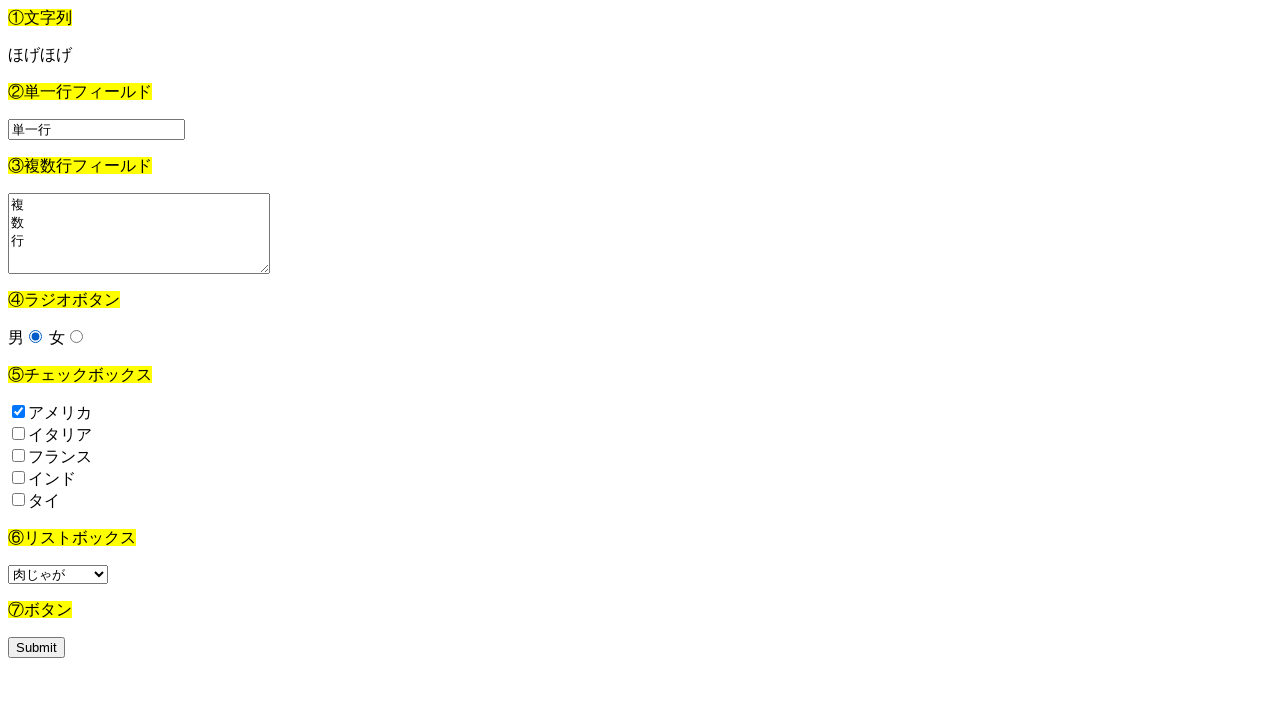

Selected female radio button at (76, 336) on xpath=/html/body/form[3]/input[2]
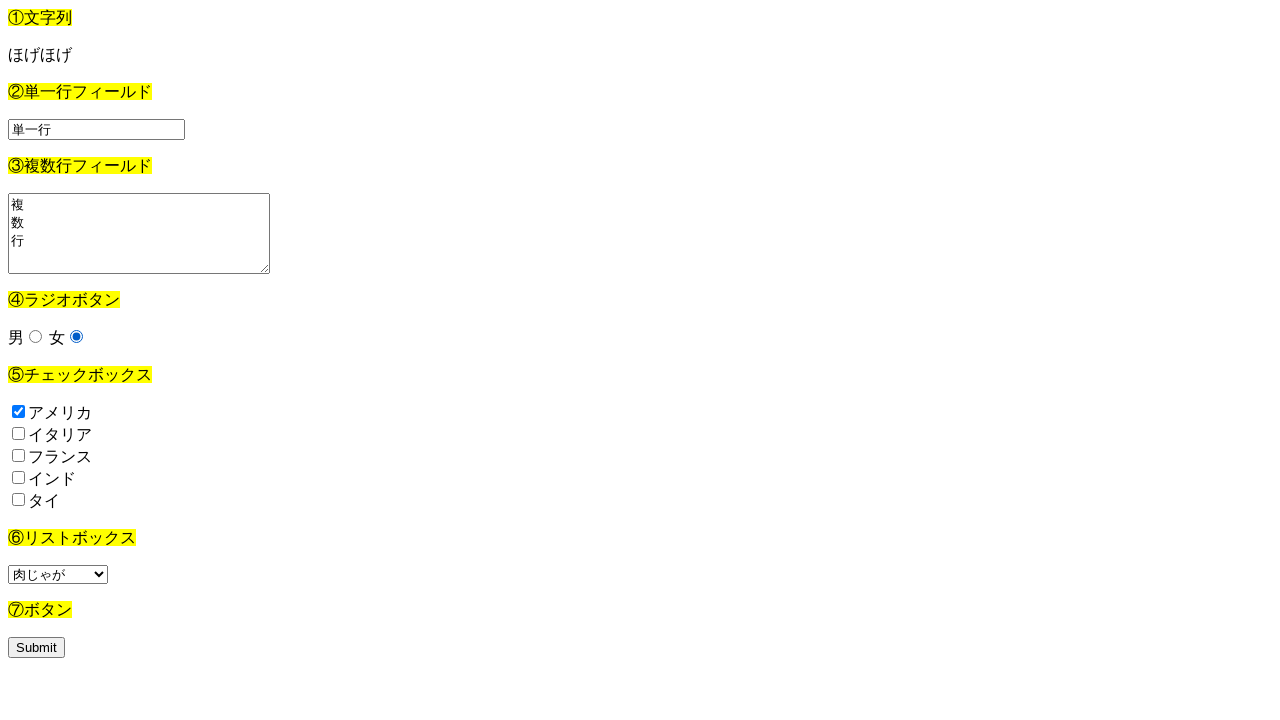

Checked America checkbox at (18, 412) on xpath=/html/body/form[4]/input[1]
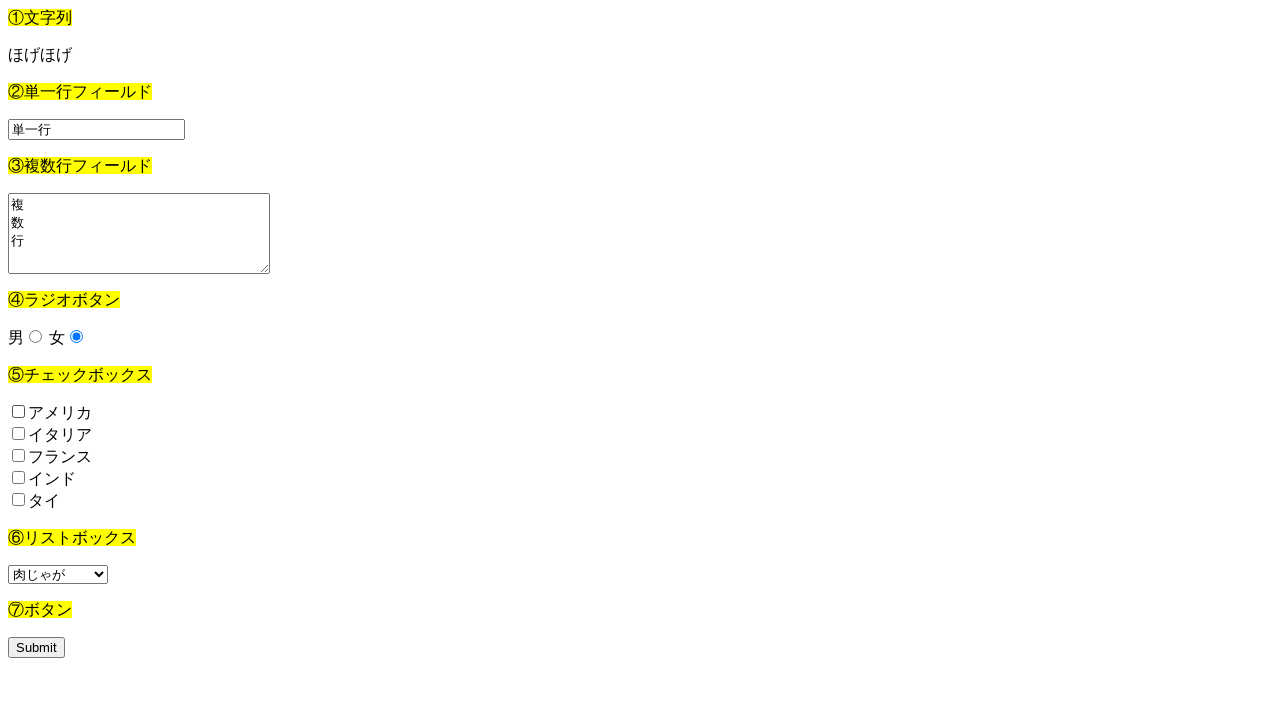

Checked Italy checkbox at (18, 434) on xpath=/html/body/form[4]/input[2]
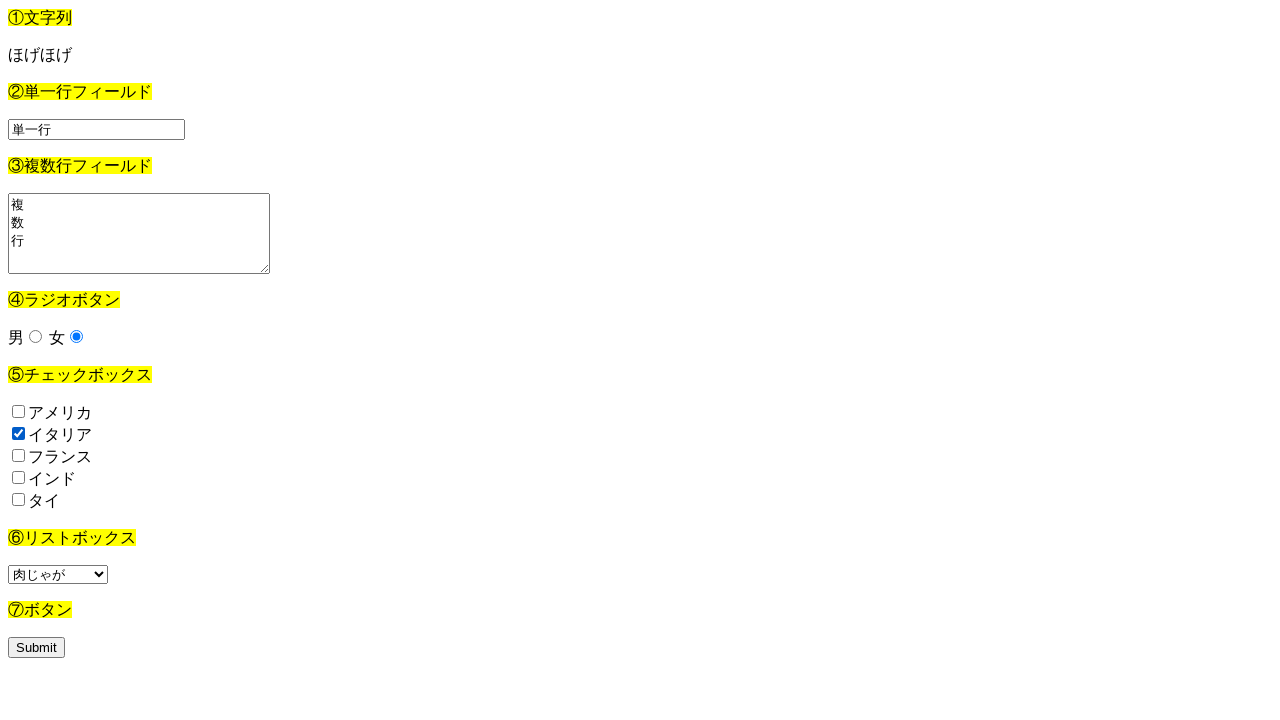

Selected dropdown option by index 1 (肉じゃが) on select[name='ryouri']
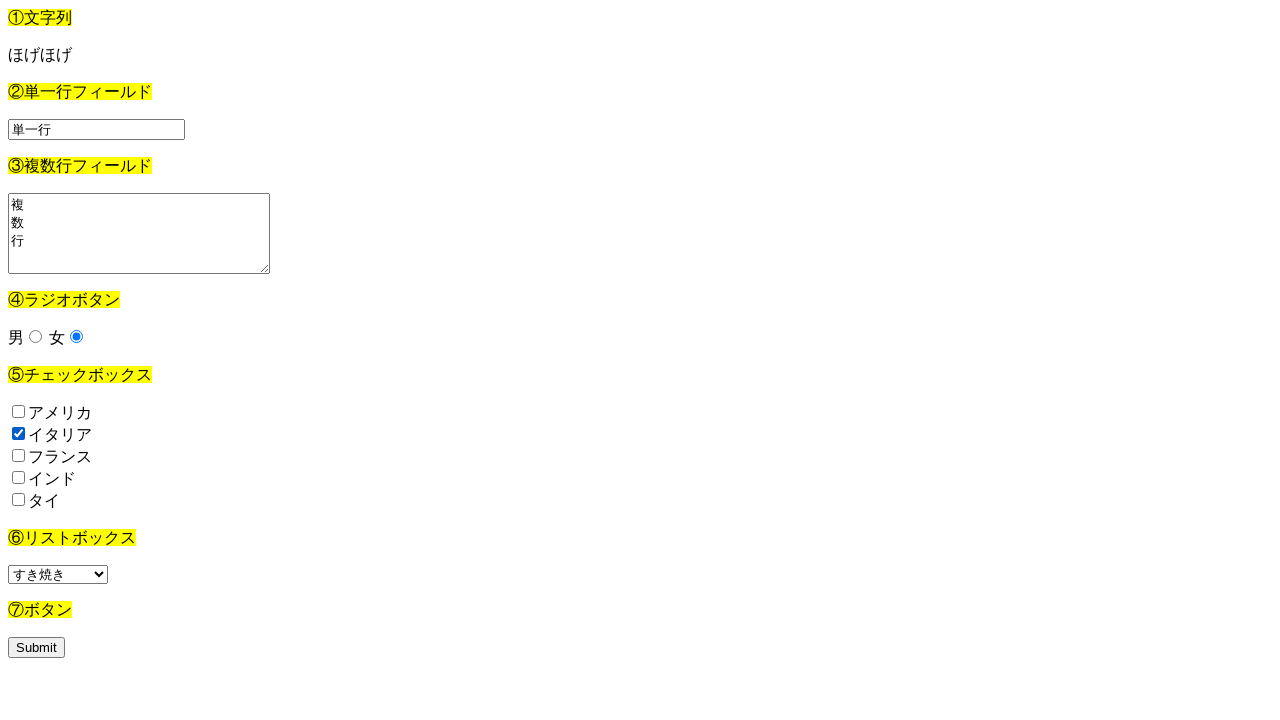

Selected dropdown option by value 'sukiyaki' on select[name='ryouri']
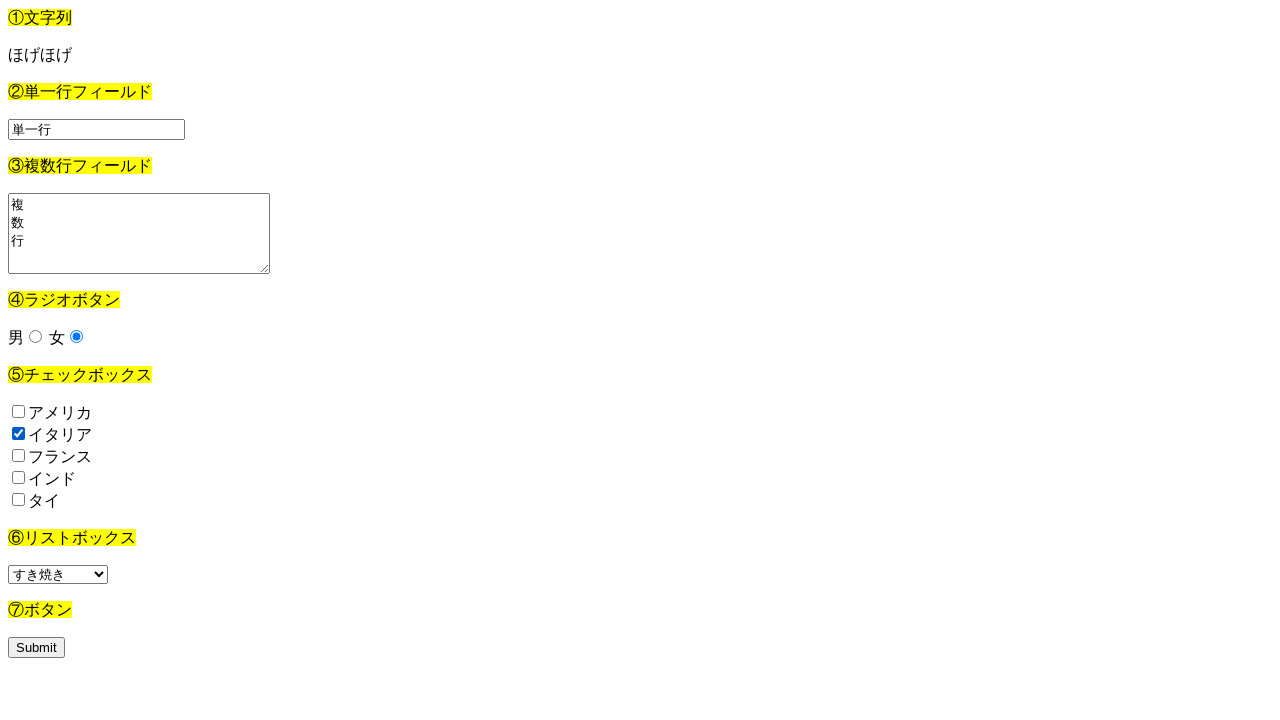

Selected dropdown option 'カレーライス' by label on select[name='ryouri']
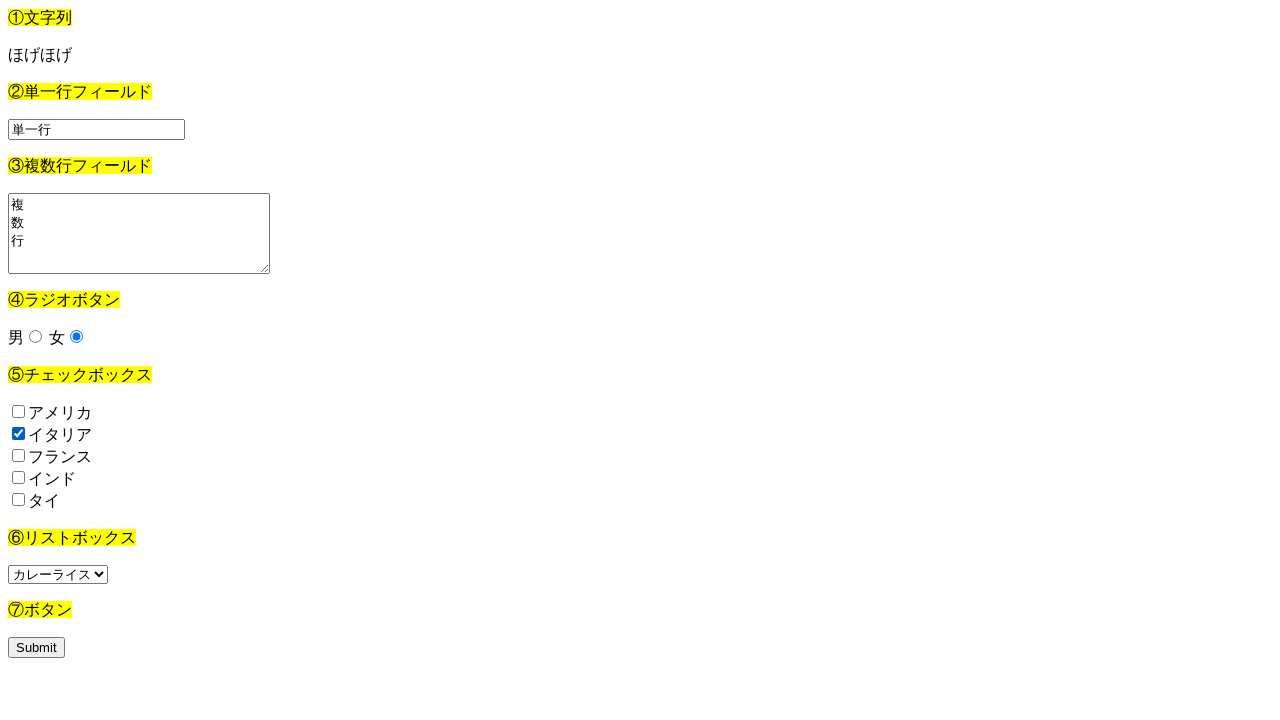

Clicked submit button at (36, 648) on xpath=/html/body/form[6]/input
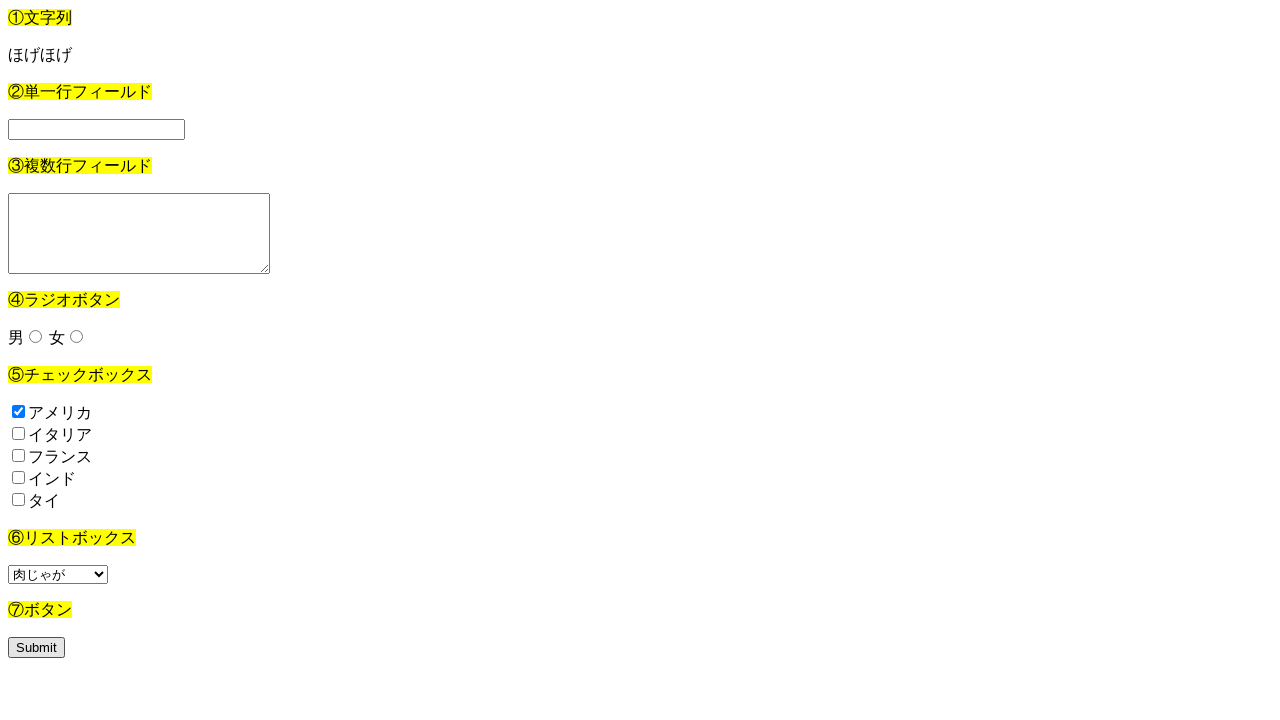

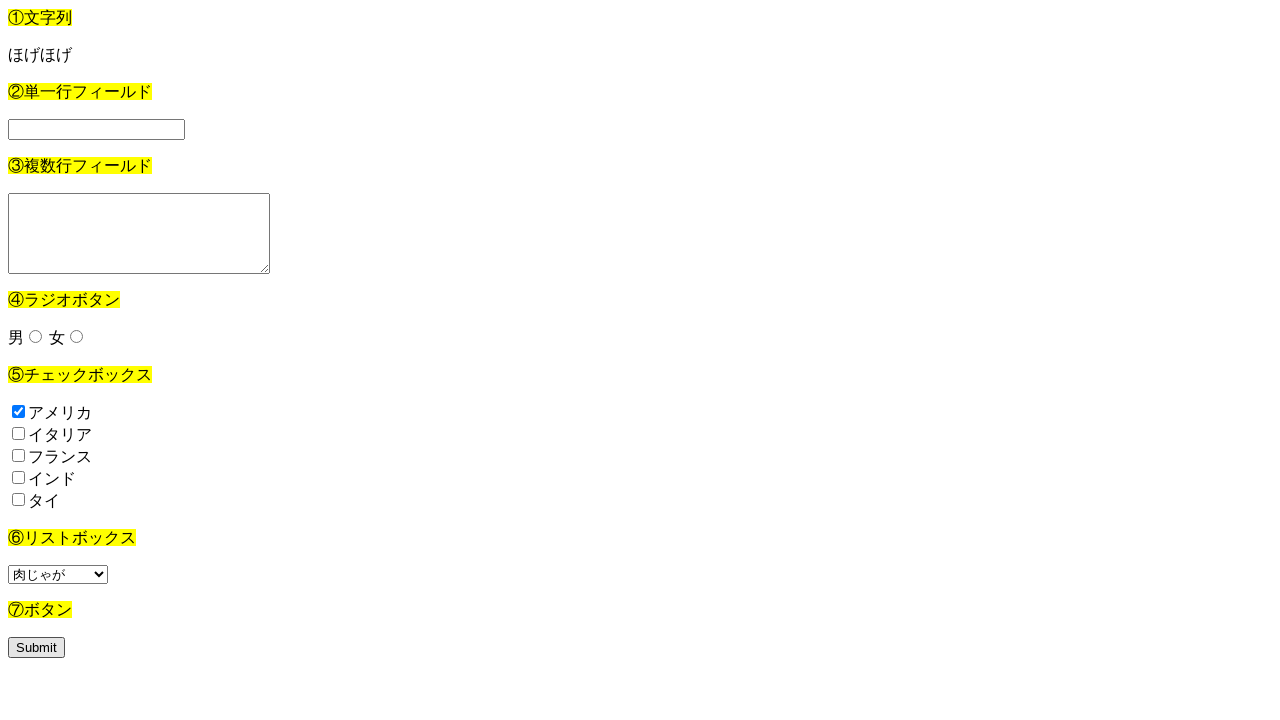